Tests navigation to Browse Languages page and verifies the table headers for Language and Author

Starting URL: http://www.99-bottles-of-beer.net/

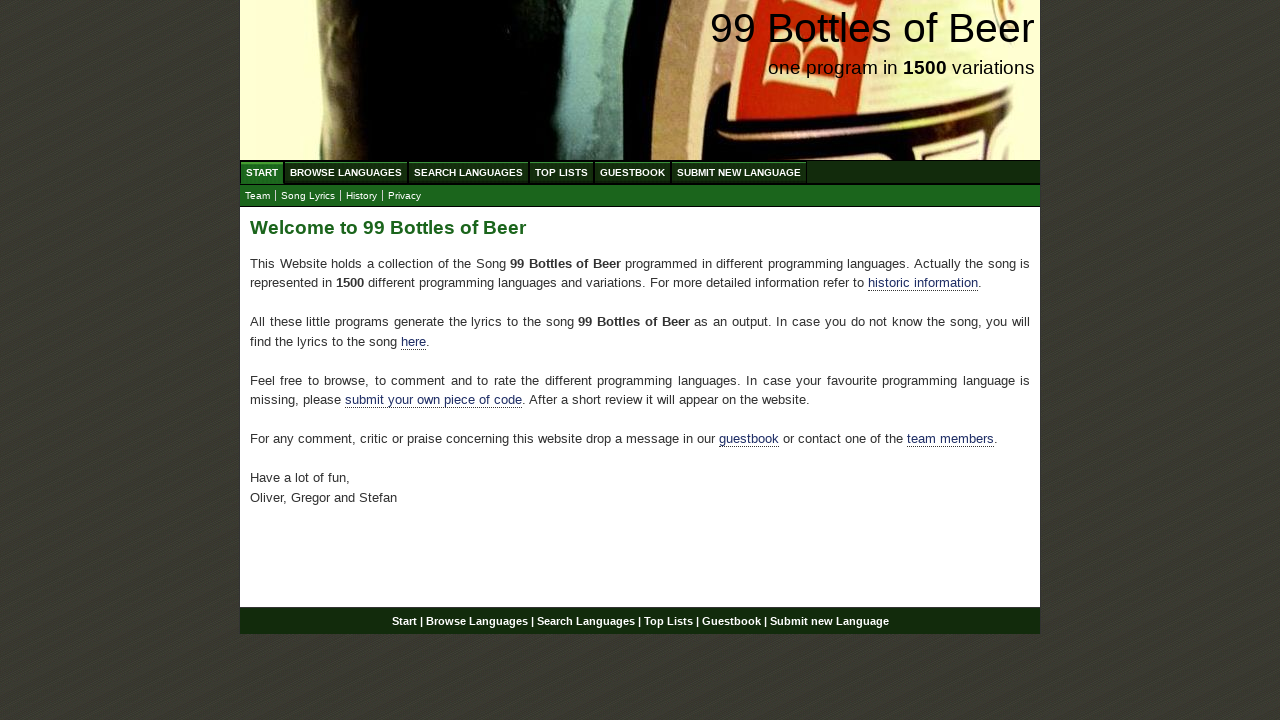

Clicked on Browse Languages menu item at (346, 172) on #menu a[href='/abc.html']
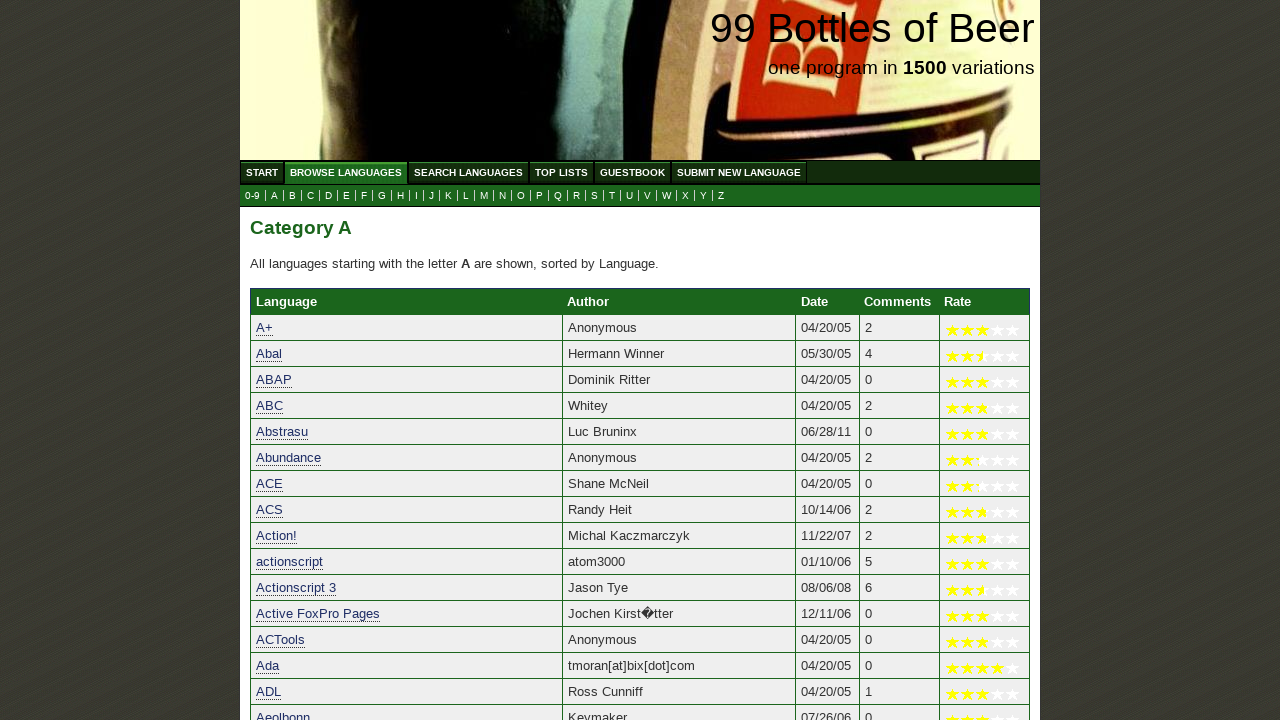

Waited for Language table header to appear
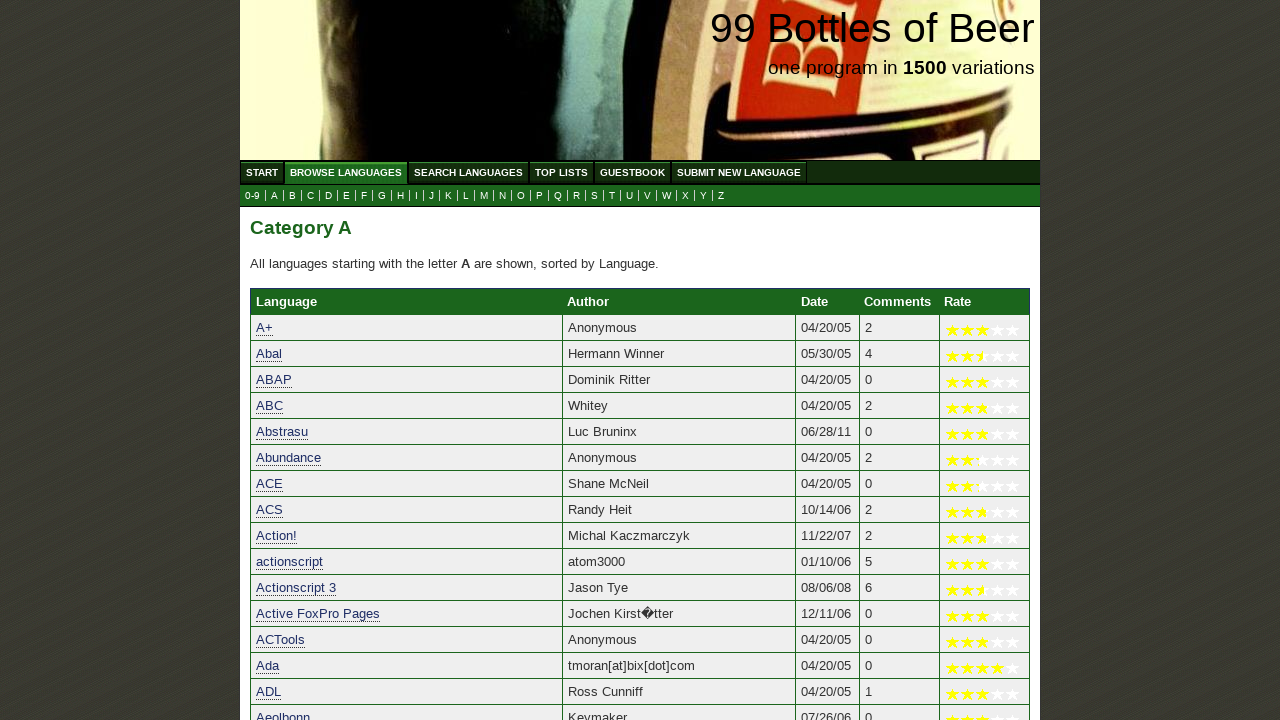

Waited for Author table header to appear
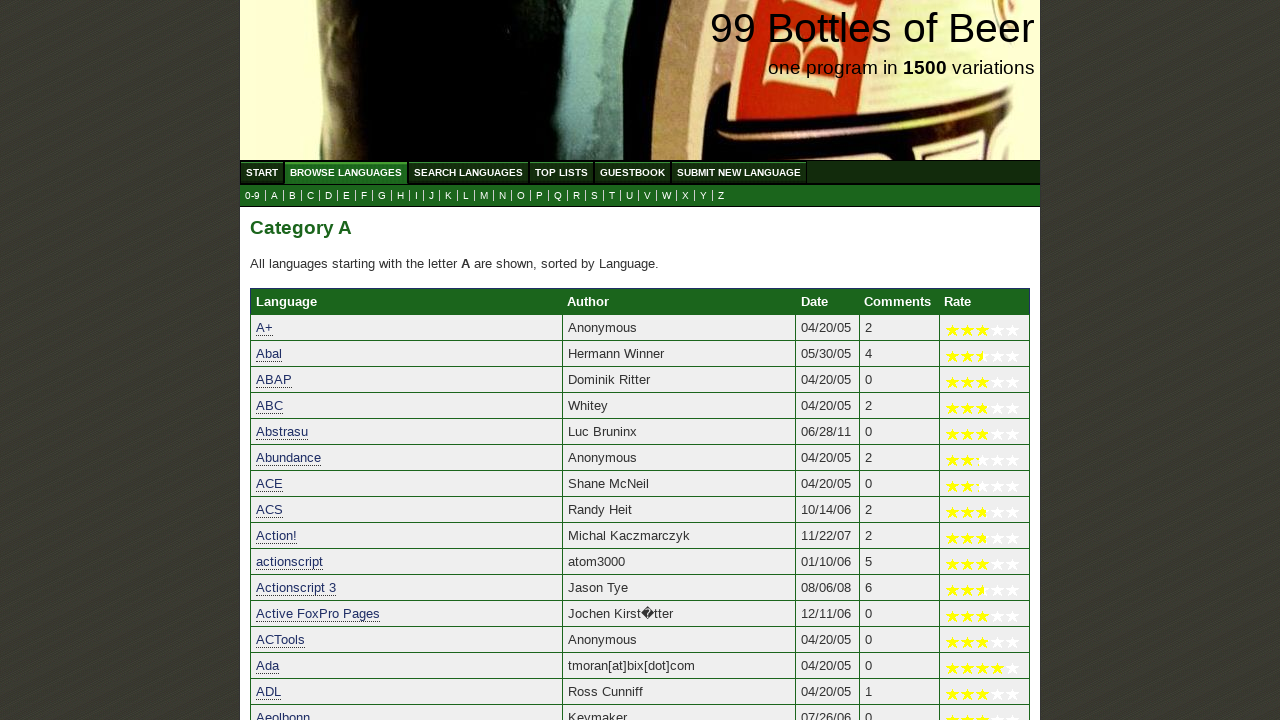

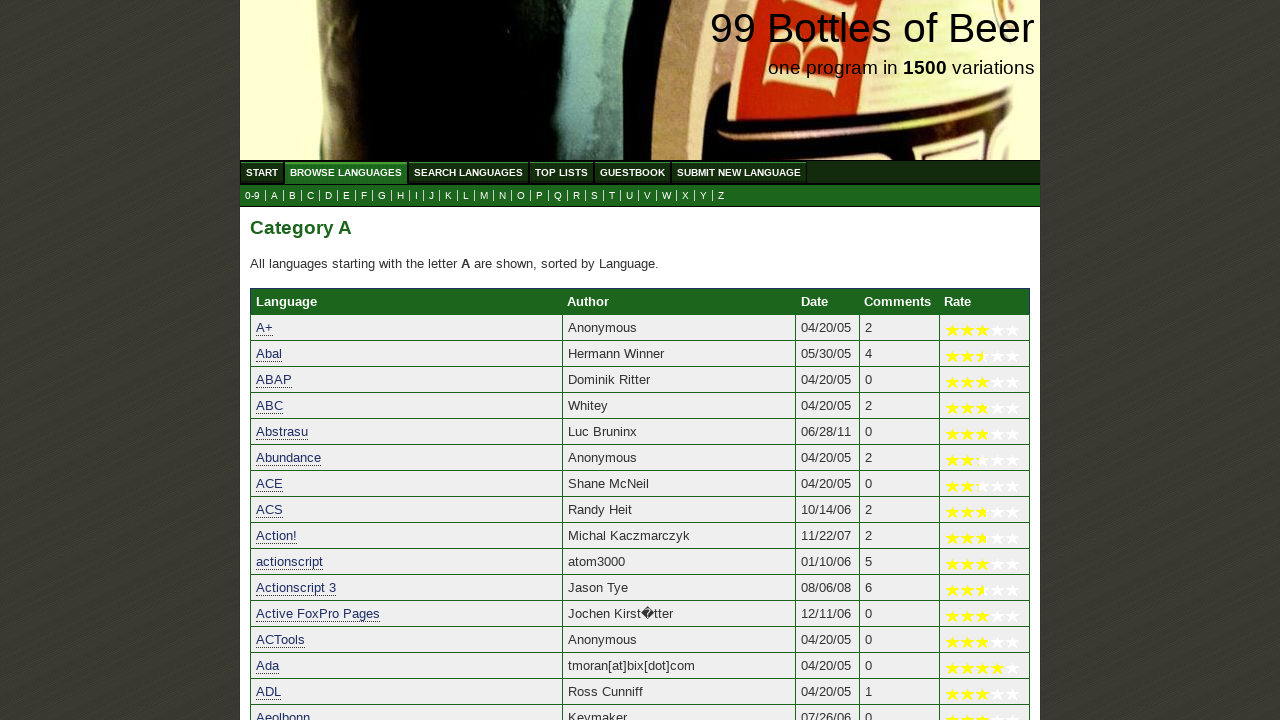